Tests subtraction operation: 7 - 6 = 1

Starting URL: http://juliemr.github.io/protractor-demo/

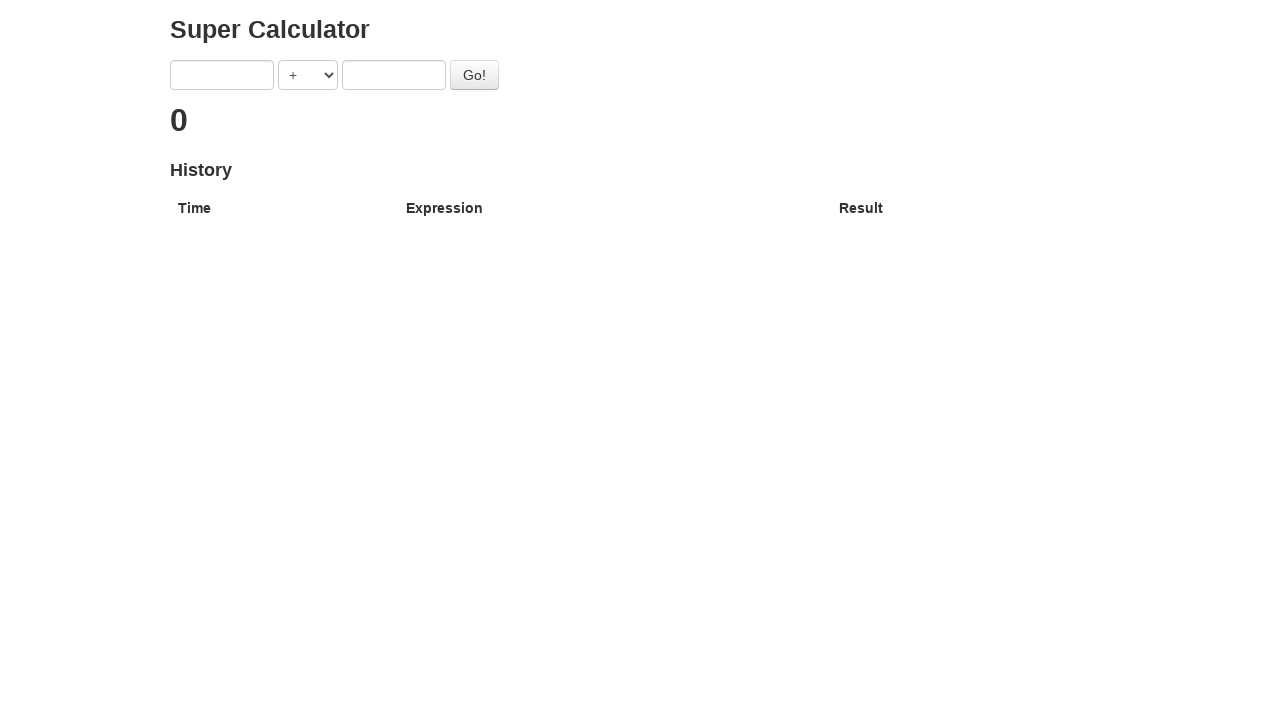

Filled first input field with '7' on //input[@ng-model='first']
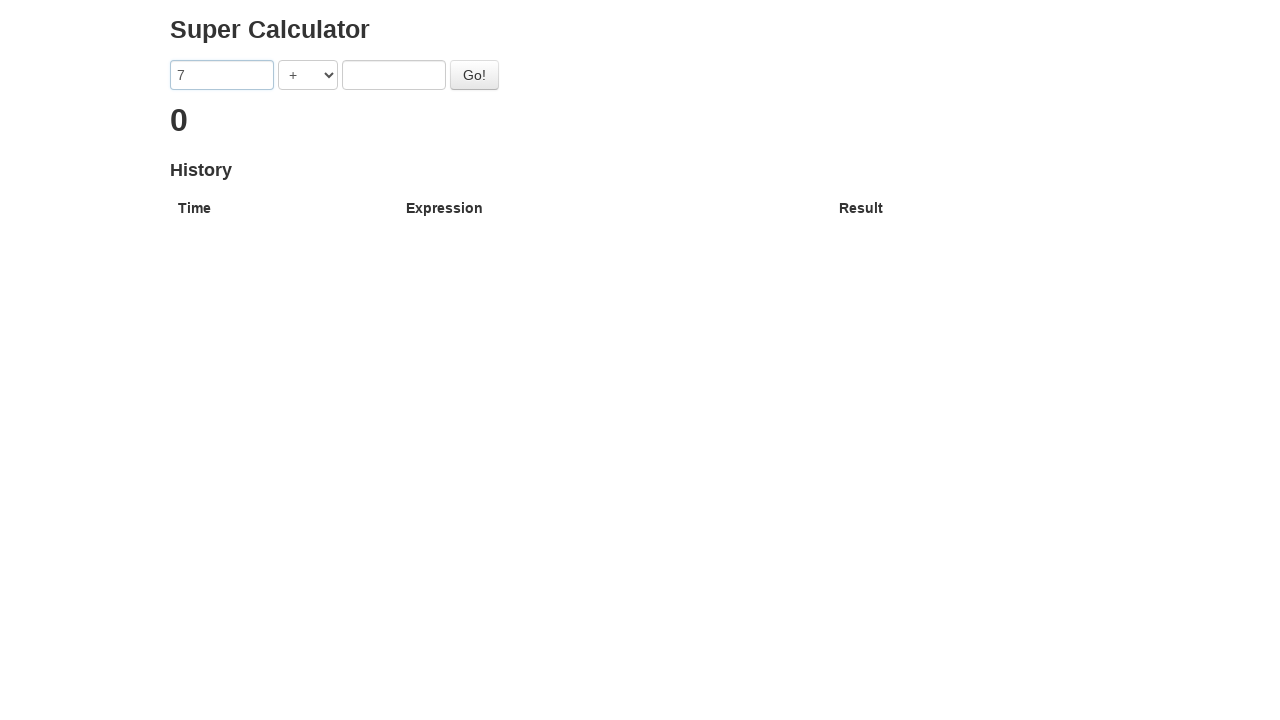

Filled second input field with '6' on //input[@ng-model='second']
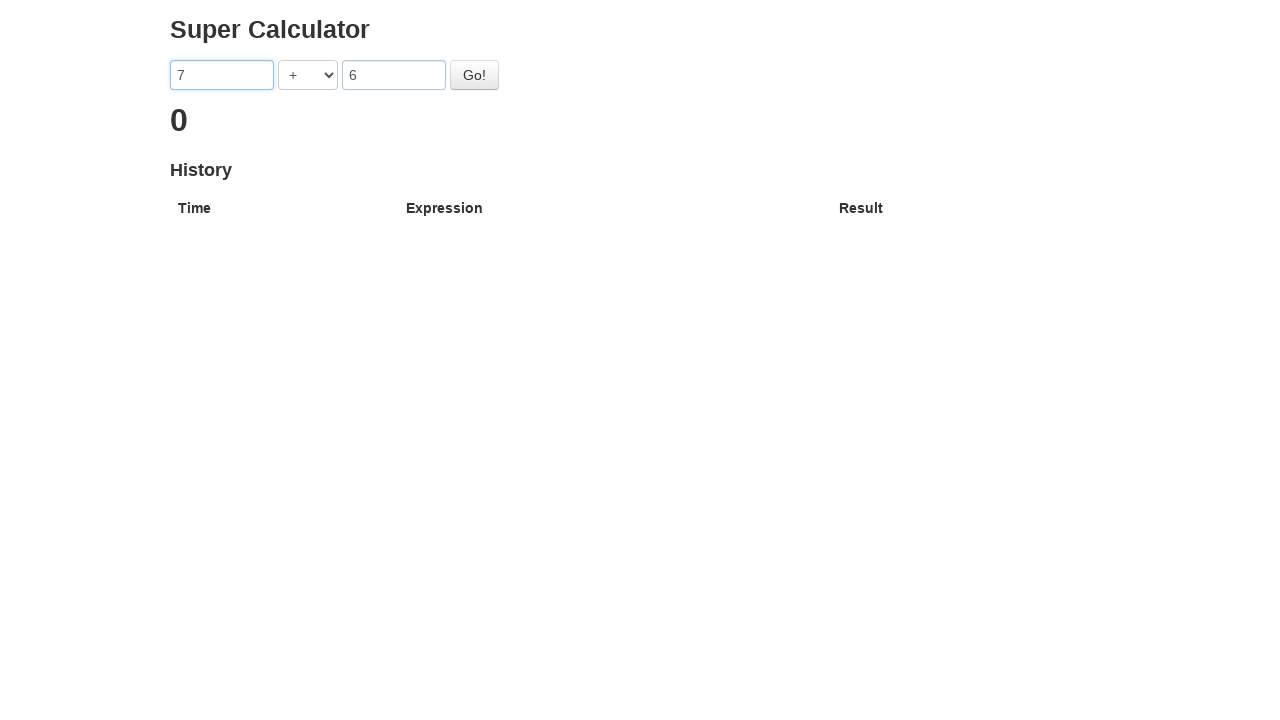

Selected SUBTRACTION operator from dropdown on //select[@ng-model='operator']
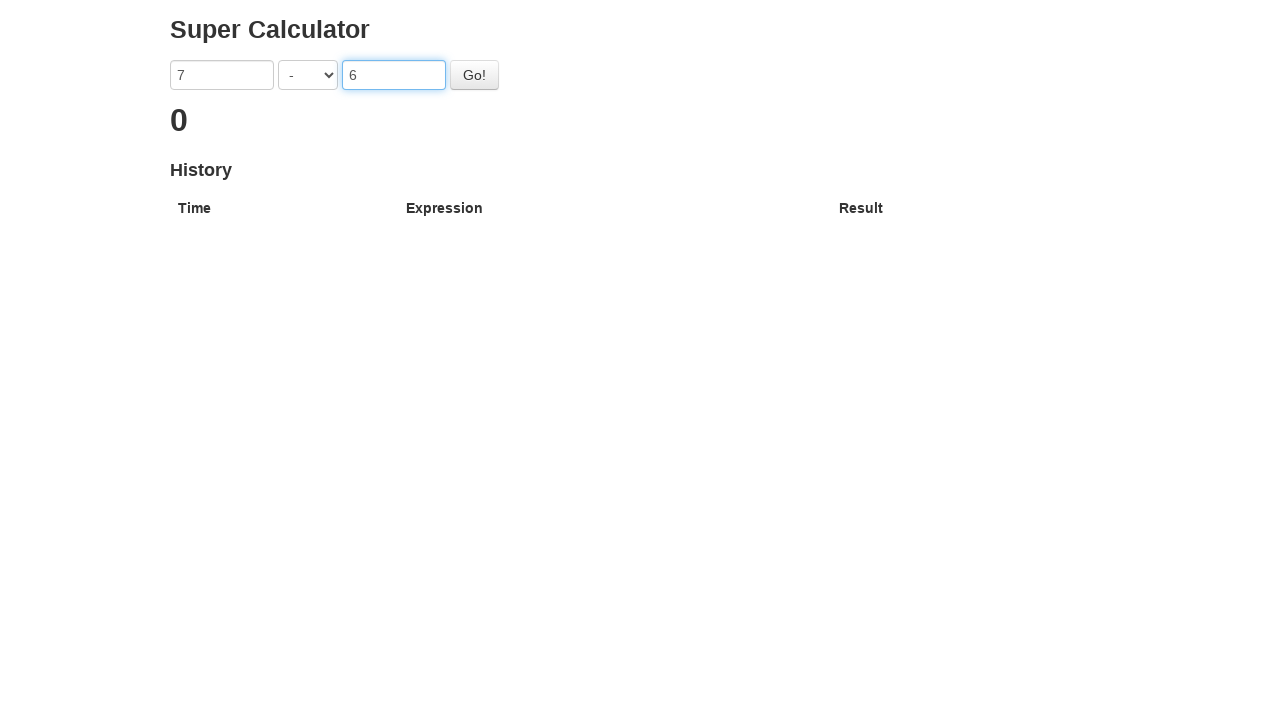

Clicked go button to execute subtraction at (474, 75) on #gobutton
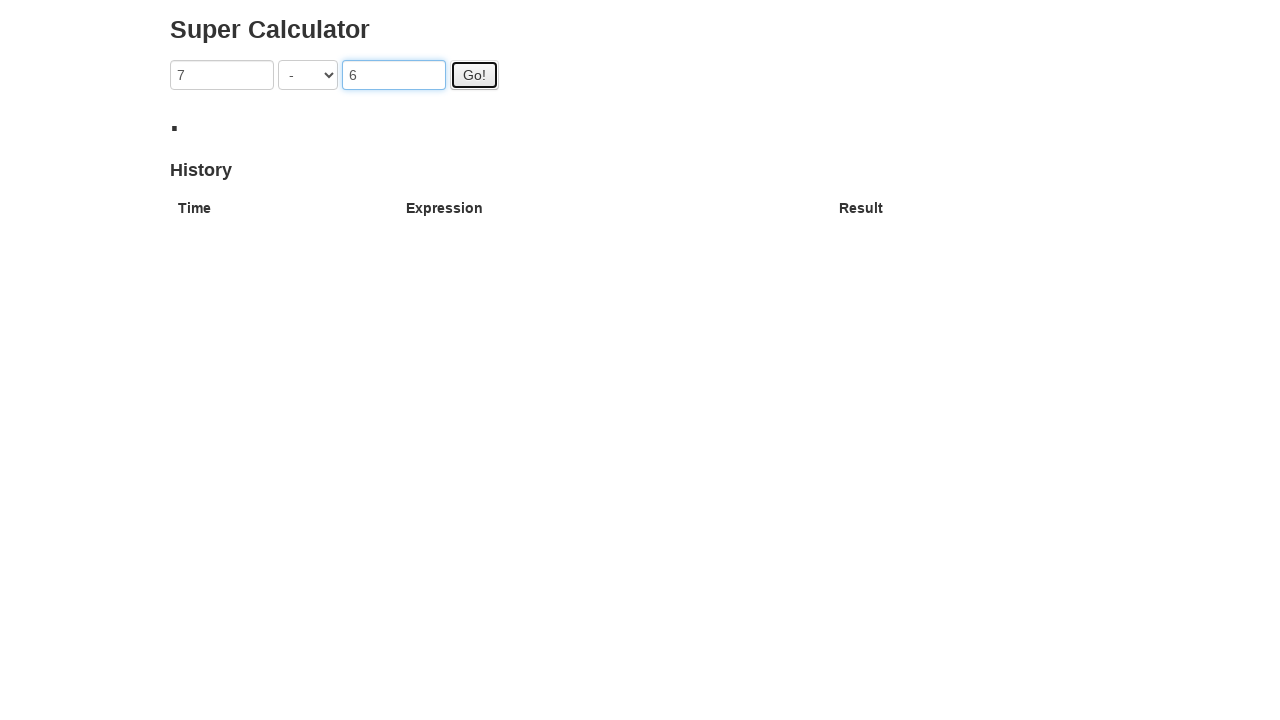

Result displayed showing '1' (7 - 6 = 1)
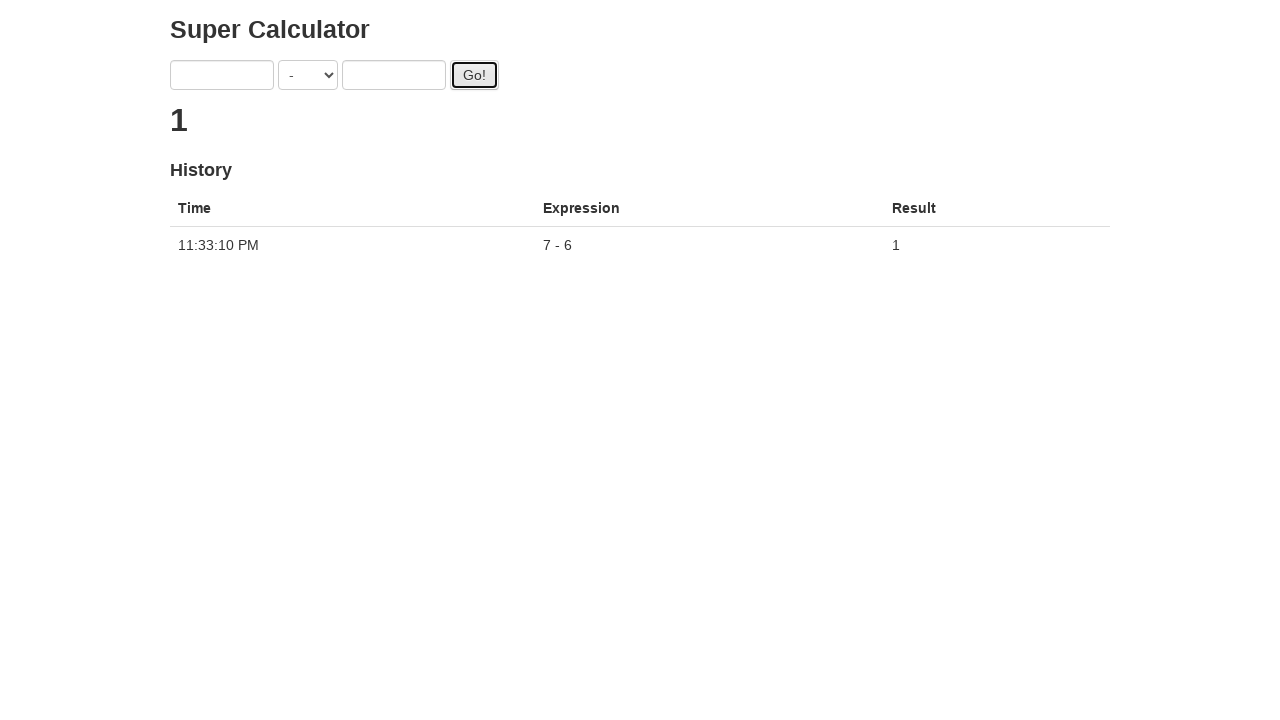

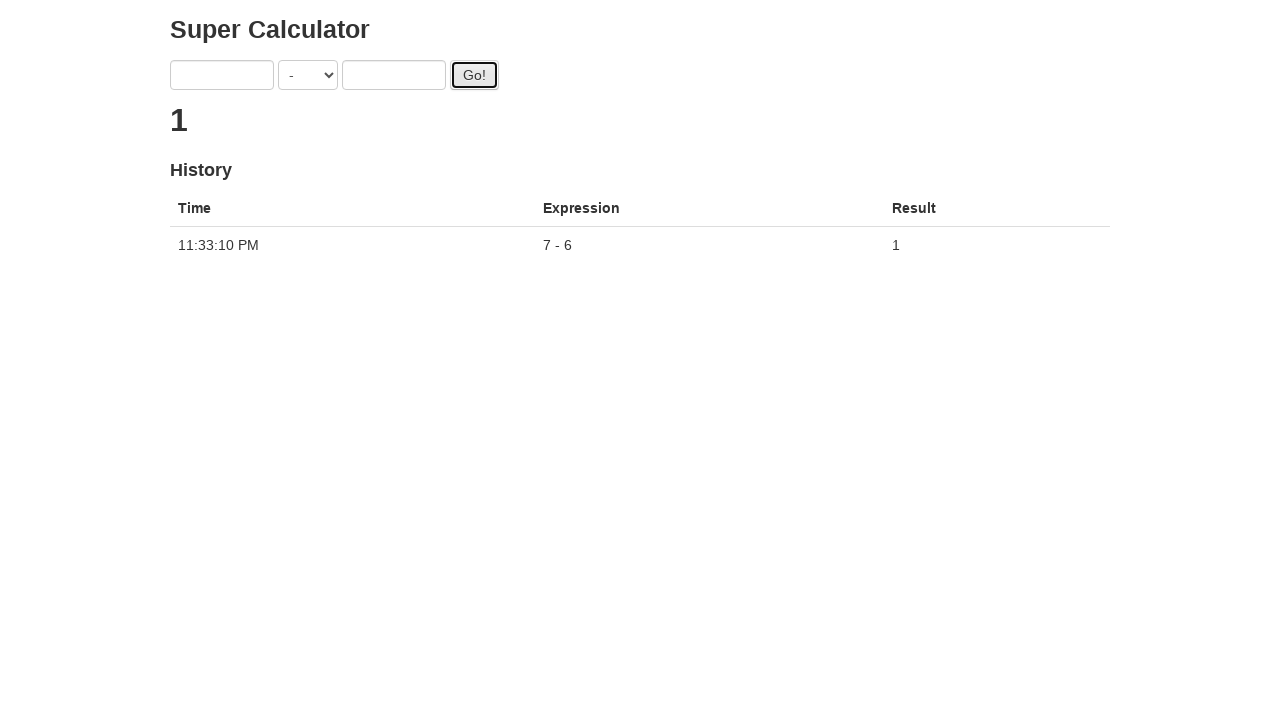